Tests that the page title is "OrangeHRM" on the login page

Starting URL: https://opensource-demo.orangehrmlive.com/web/index.php/auth/login

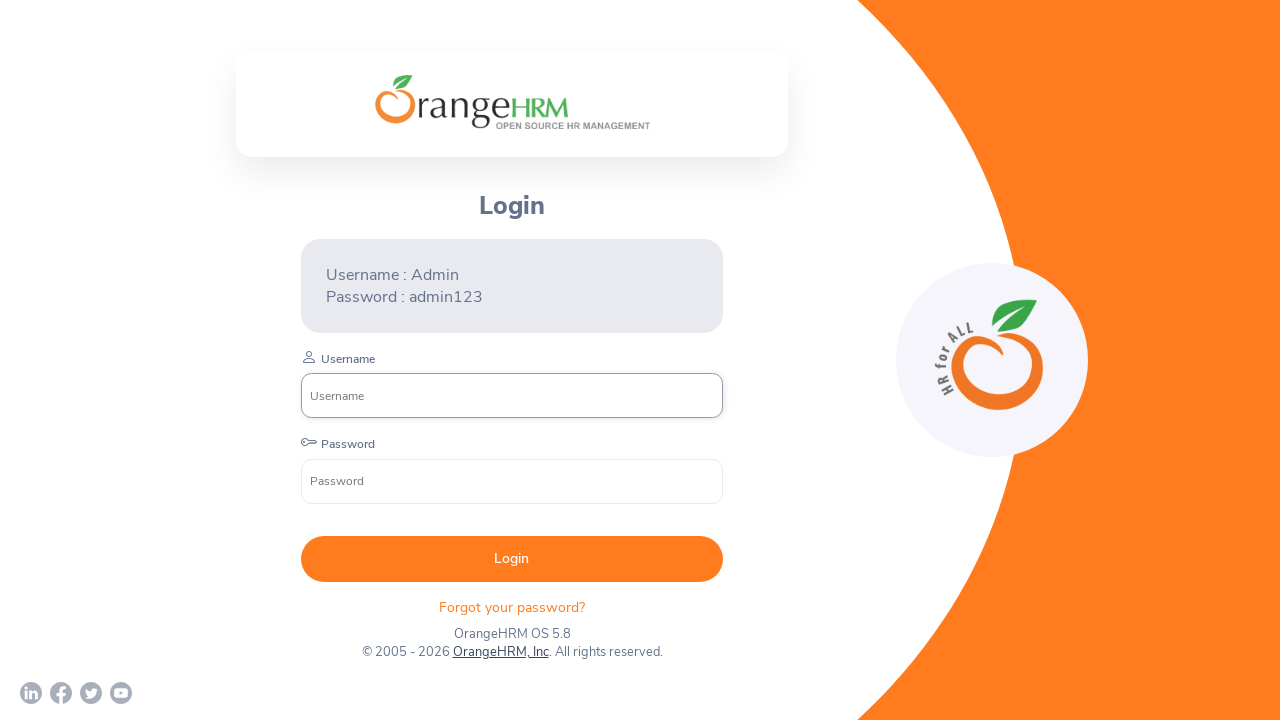

Waited for page to reach domcontentloaded state
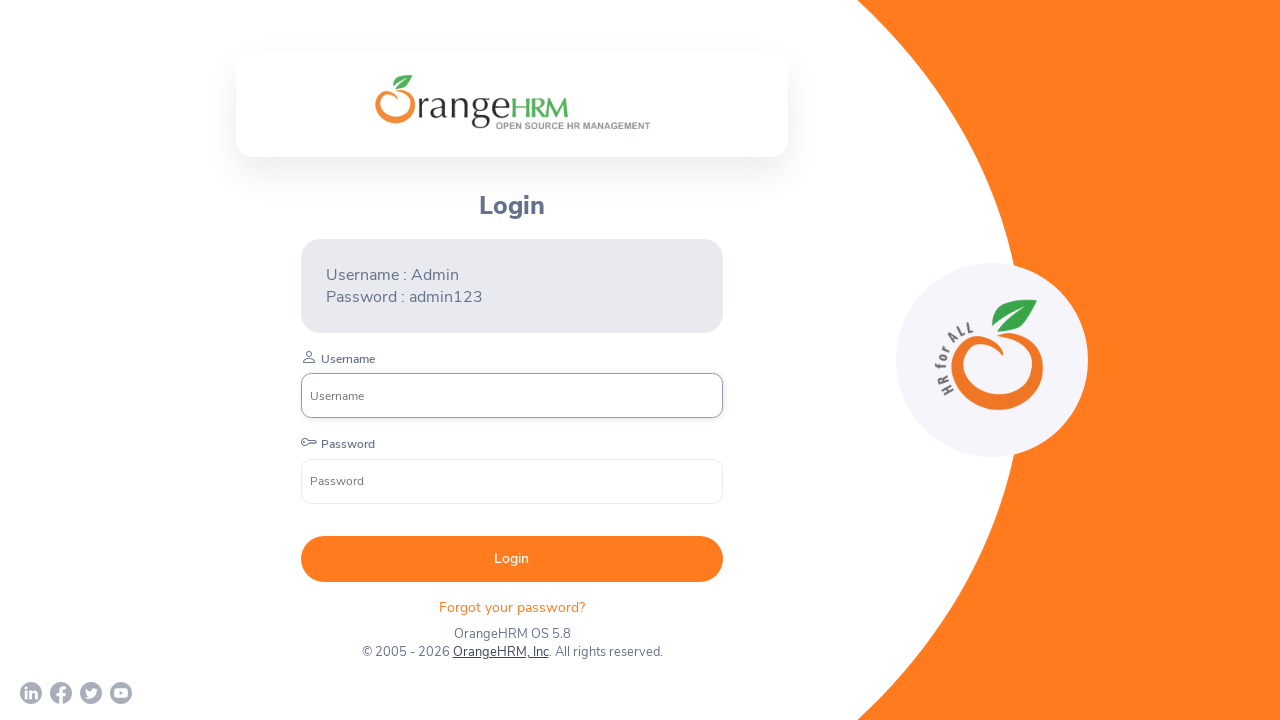

Verified page title is 'OrangeHRM'
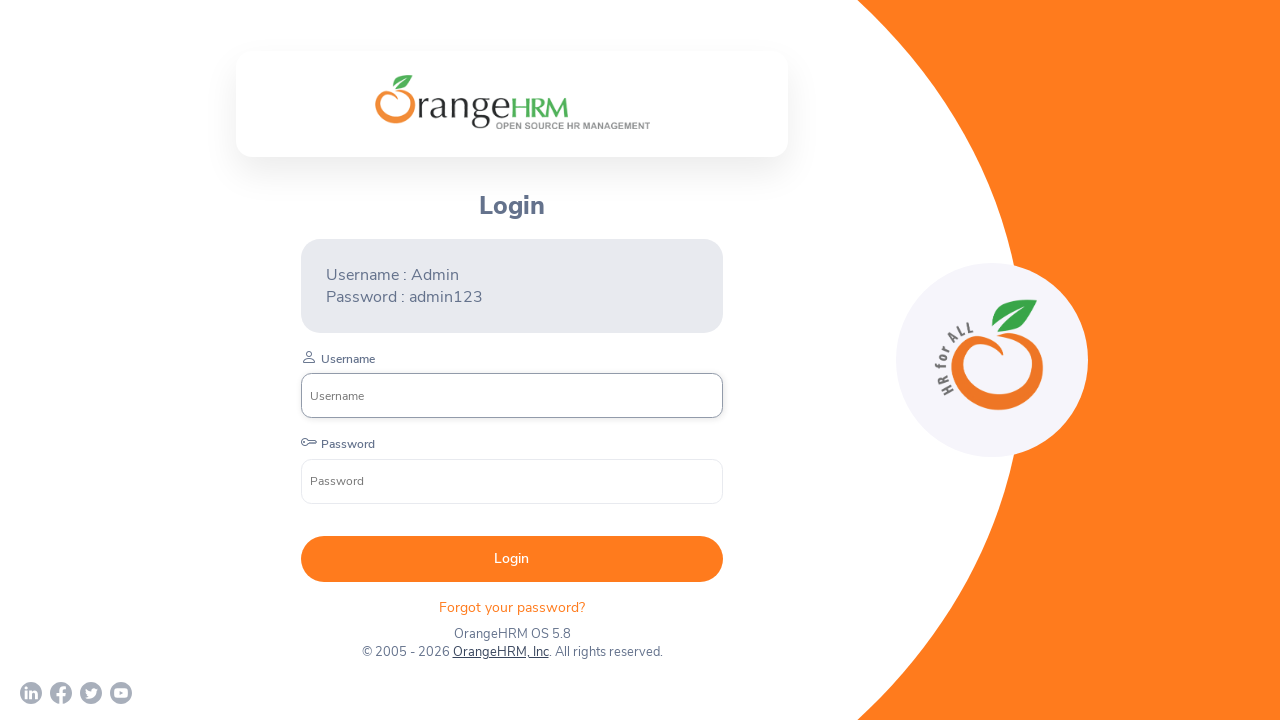

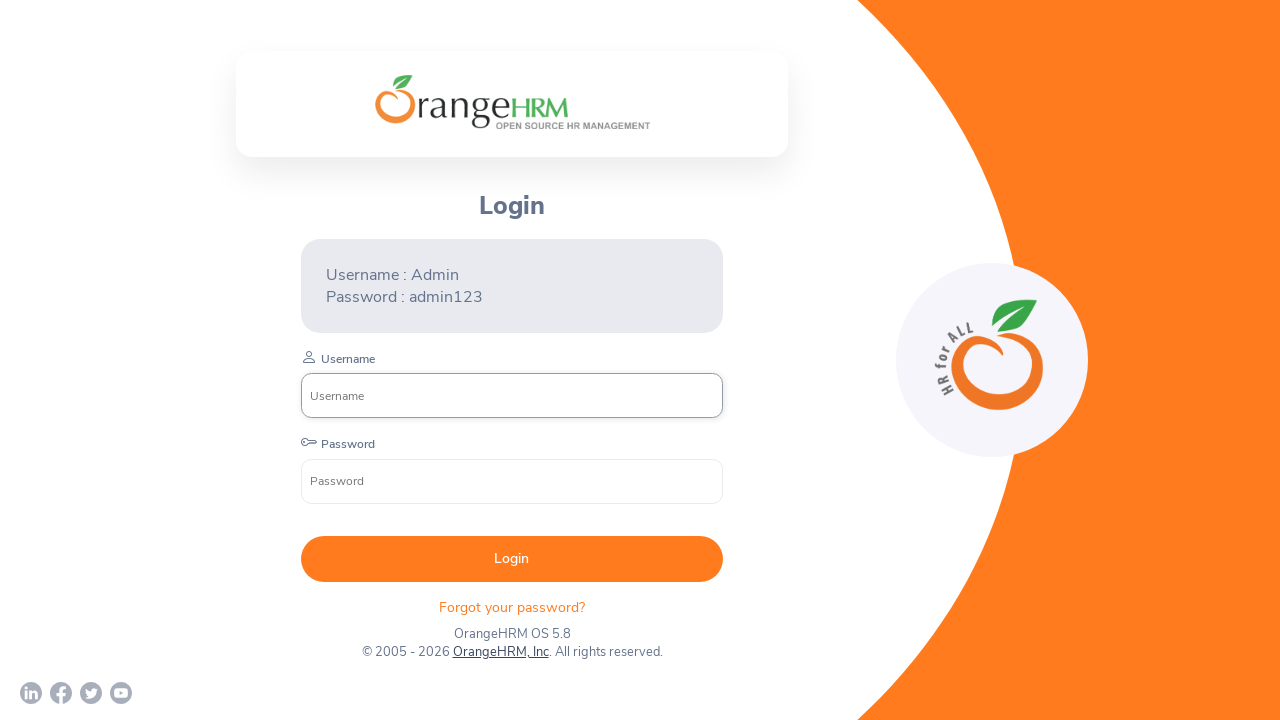